Tests that new todo items are appended to the bottom of the list and the counter shows correct count

Starting URL: https://demo.playwright.dev/todomvc

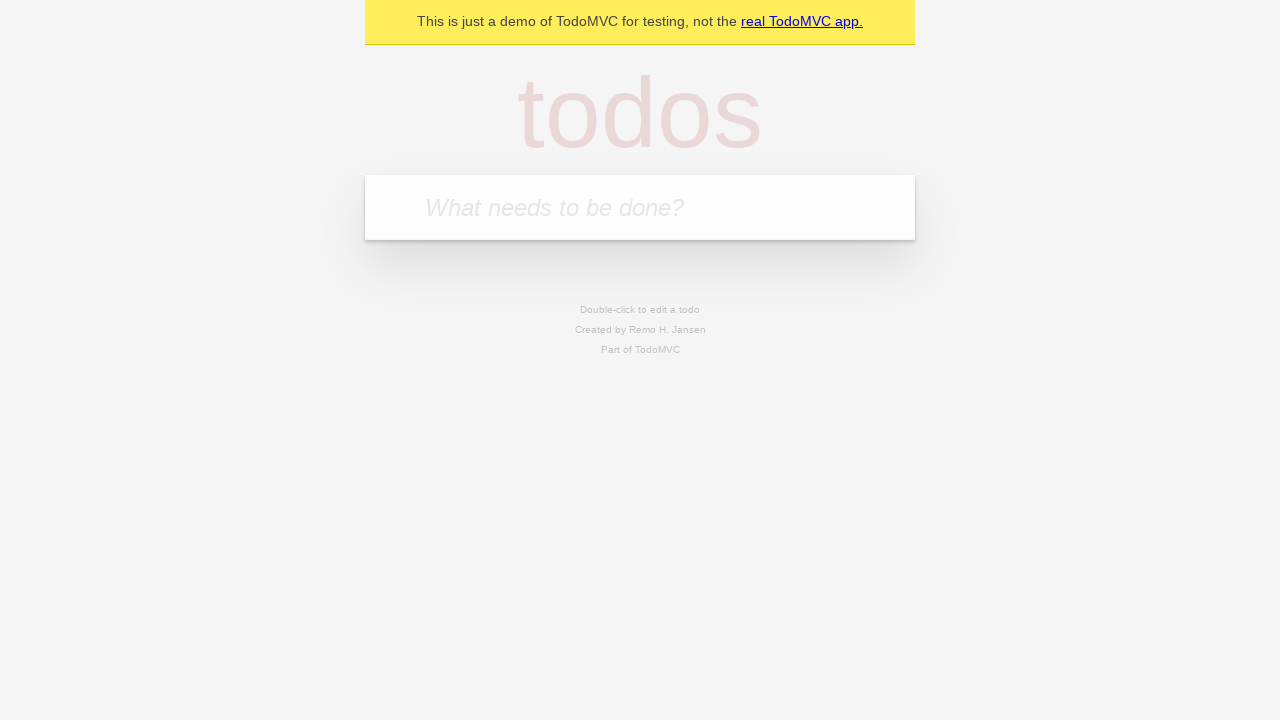

Located the todo input field
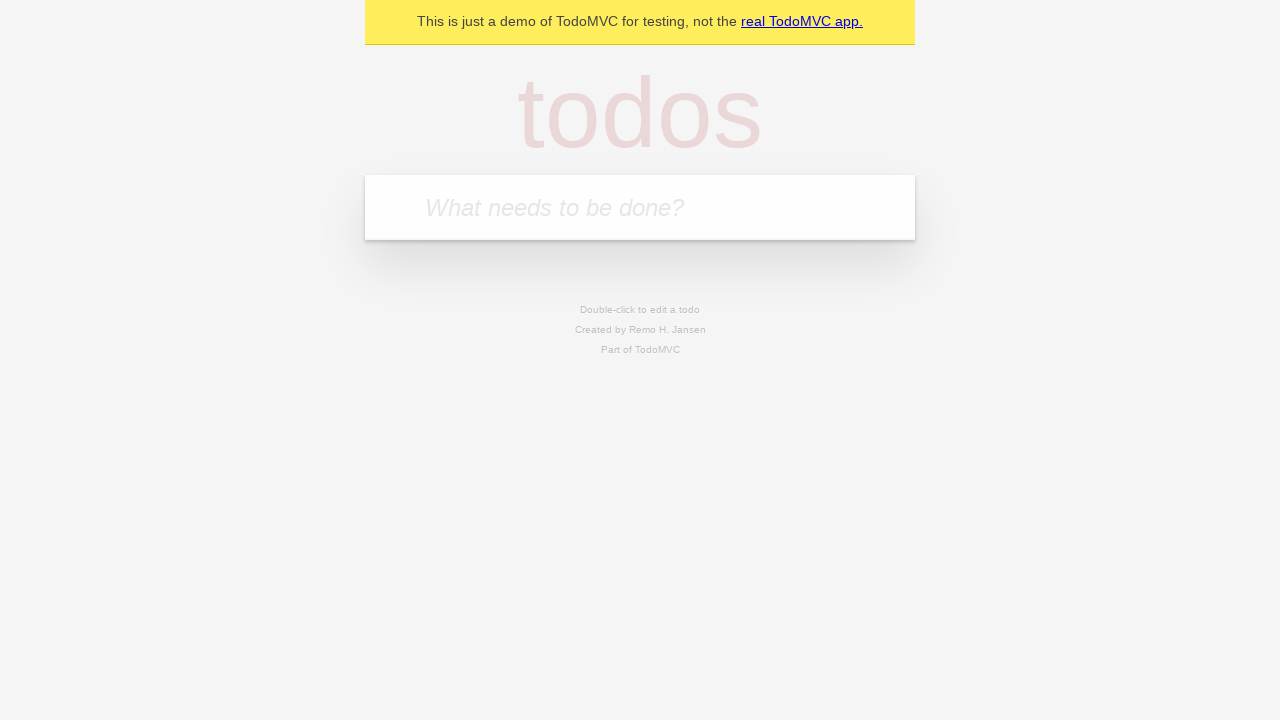

Filled todo input with 'buy some cheese' on internal:attr=[placeholder="What needs to be done?"i]
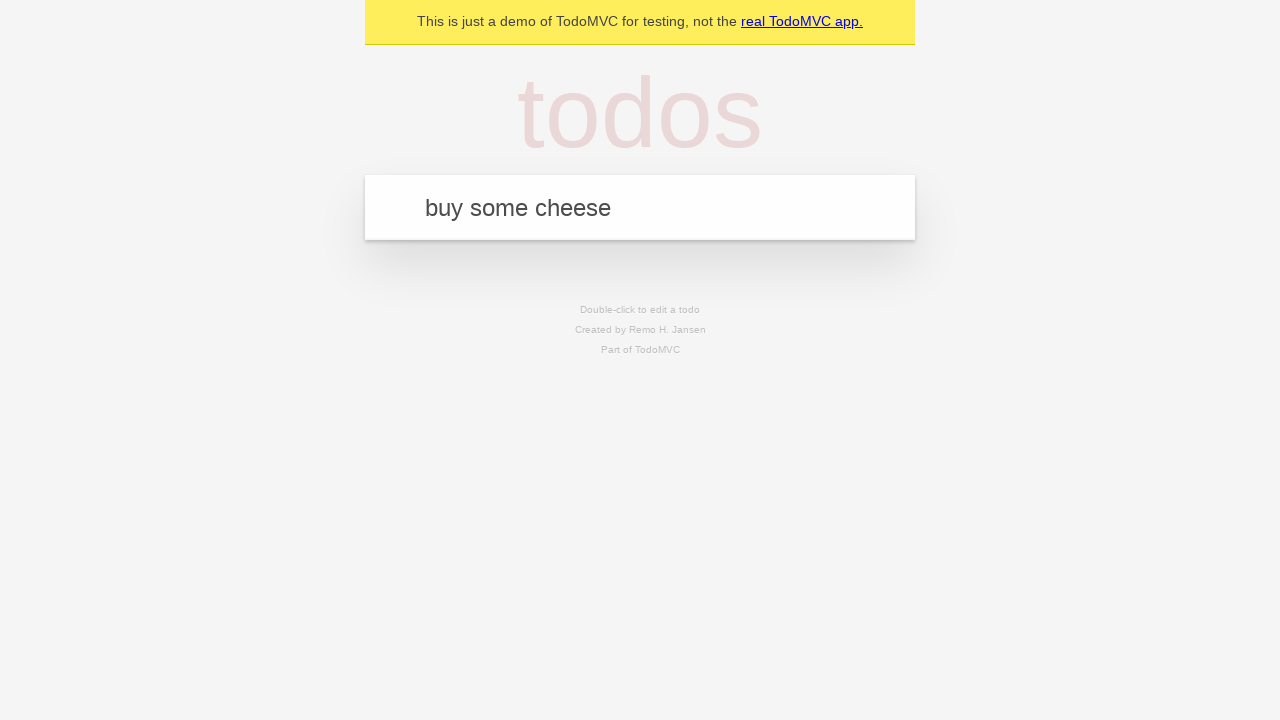

Pressed Enter to add first todo item on internal:attr=[placeholder="What needs to be done?"i]
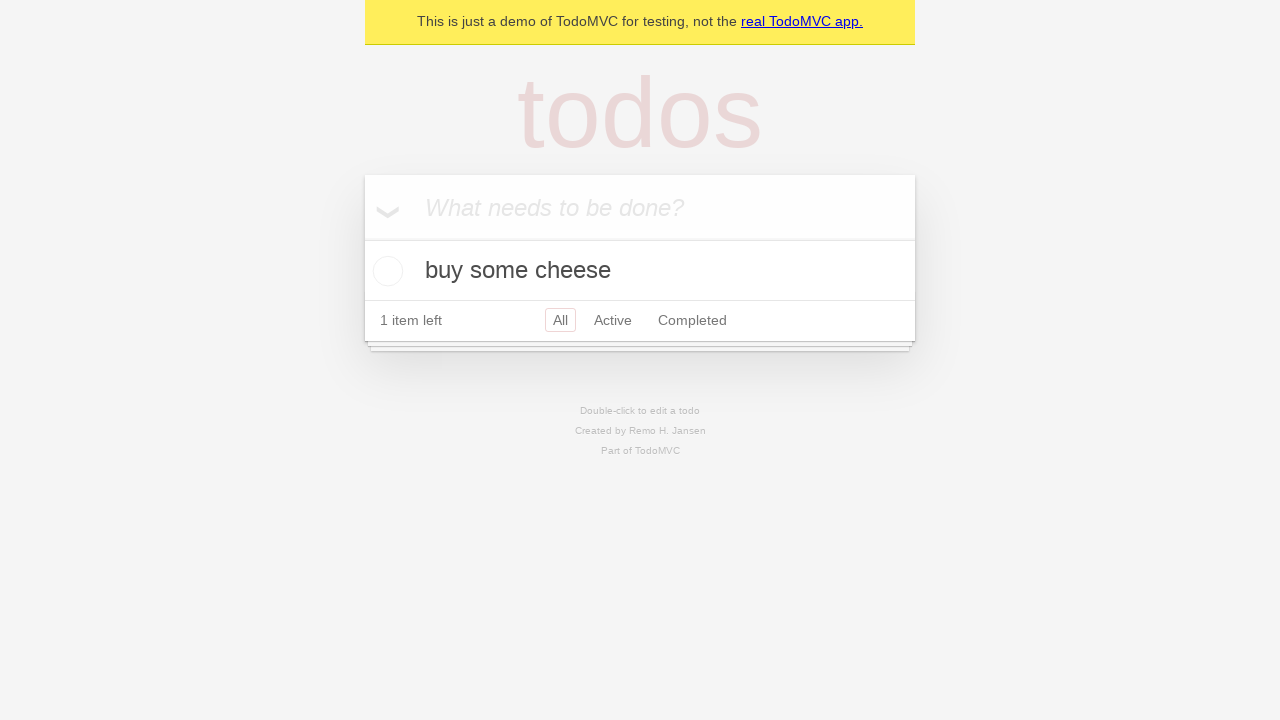

Filled todo input with 'feed the cat' on internal:attr=[placeholder="What needs to be done?"i]
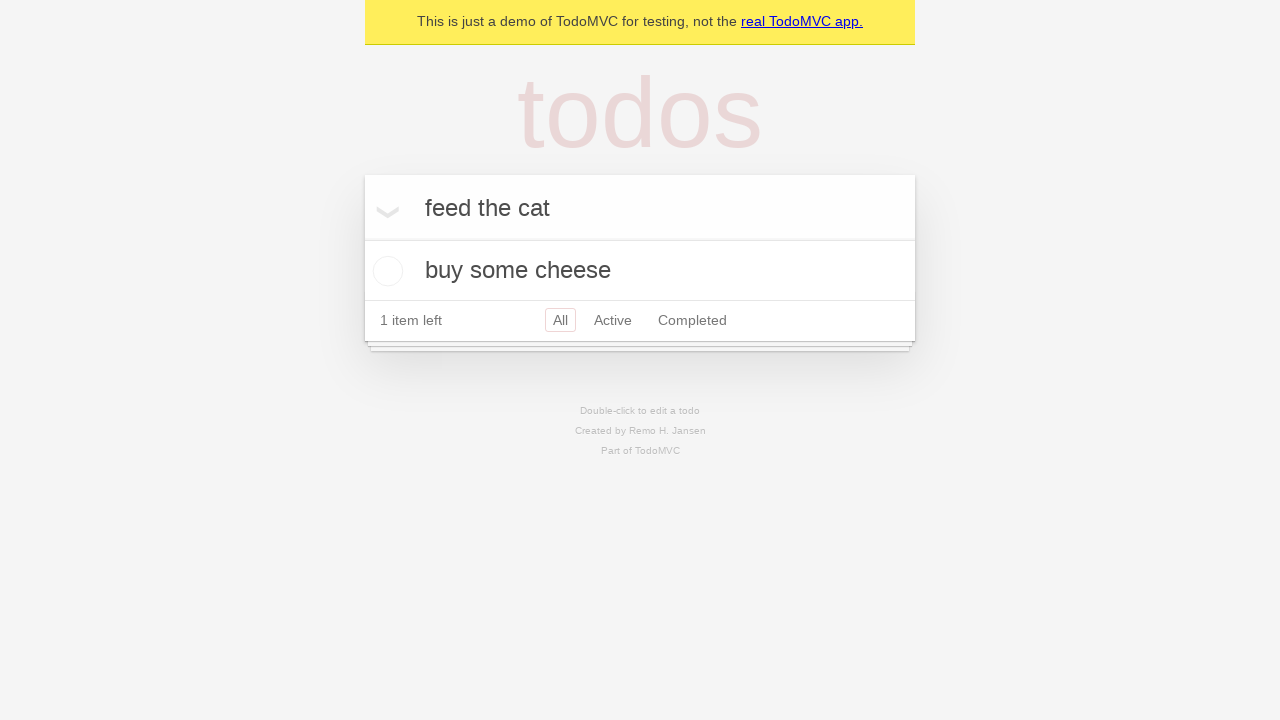

Pressed Enter to add second todo item on internal:attr=[placeholder="What needs to be done?"i]
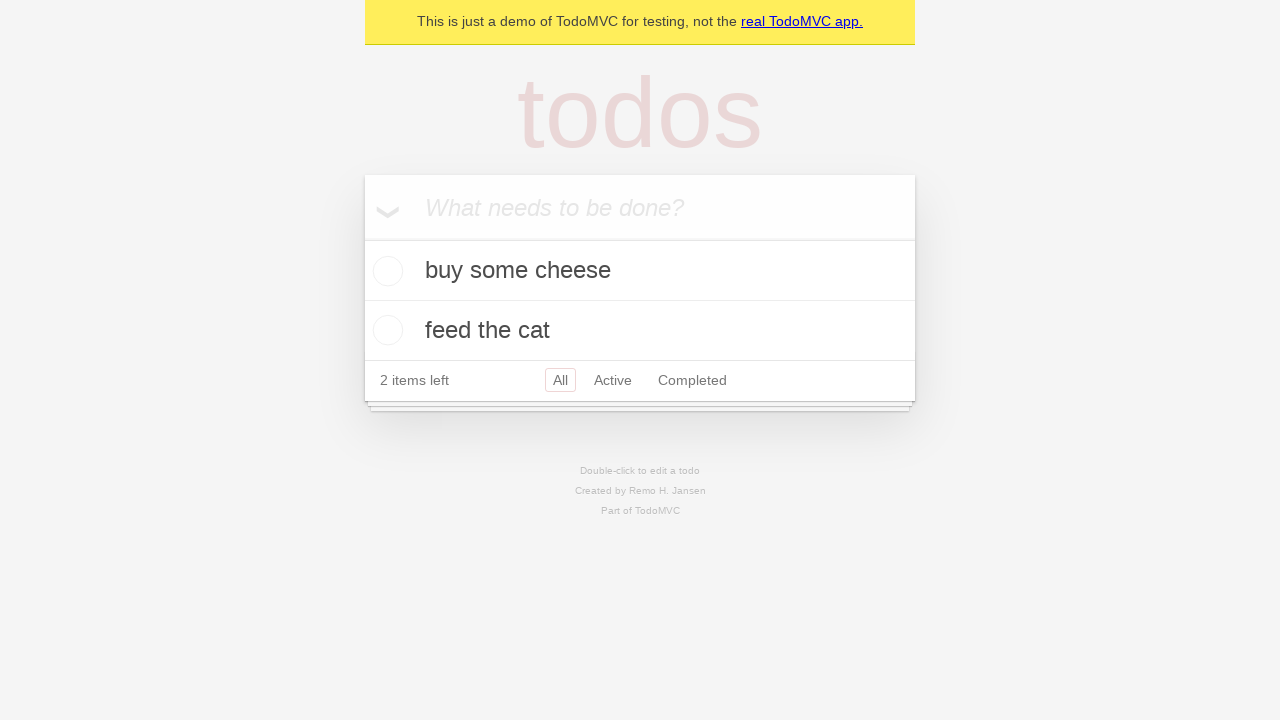

Filled todo input with 'book a doctors appointment' on internal:attr=[placeholder="What needs to be done?"i]
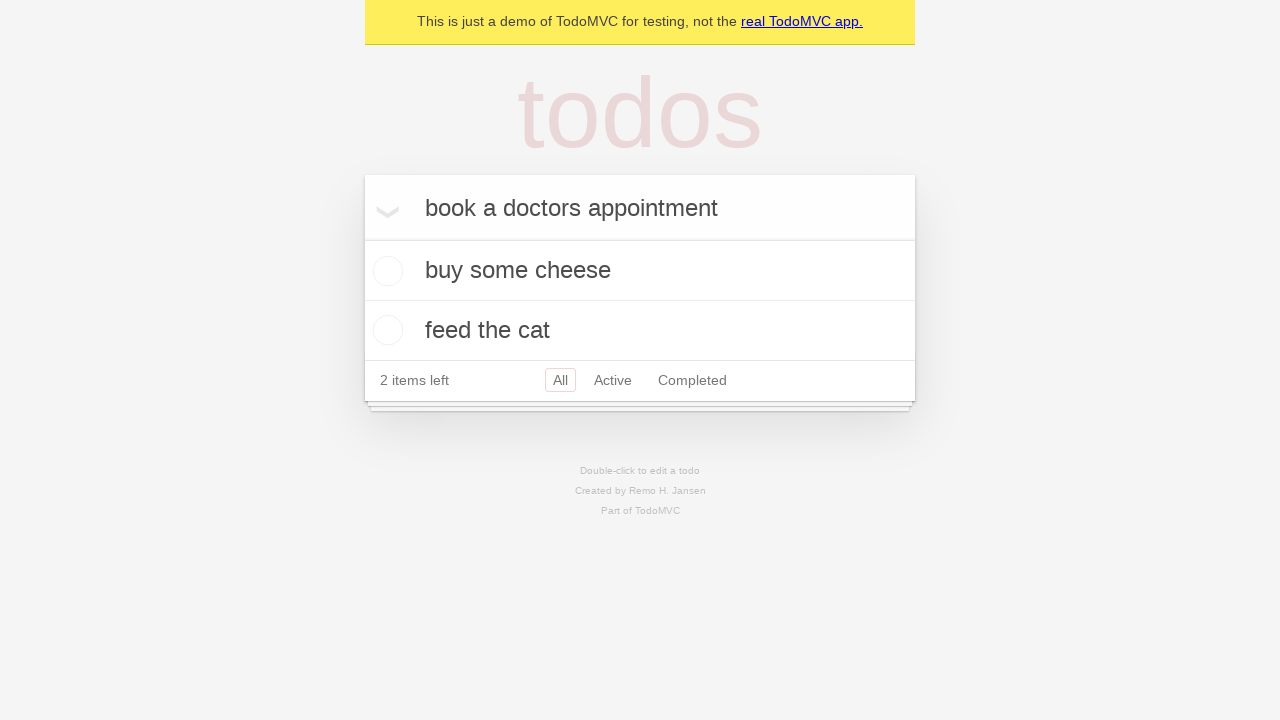

Pressed Enter to add third todo item on internal:attr=[placeholder="What needs to be done?"i]
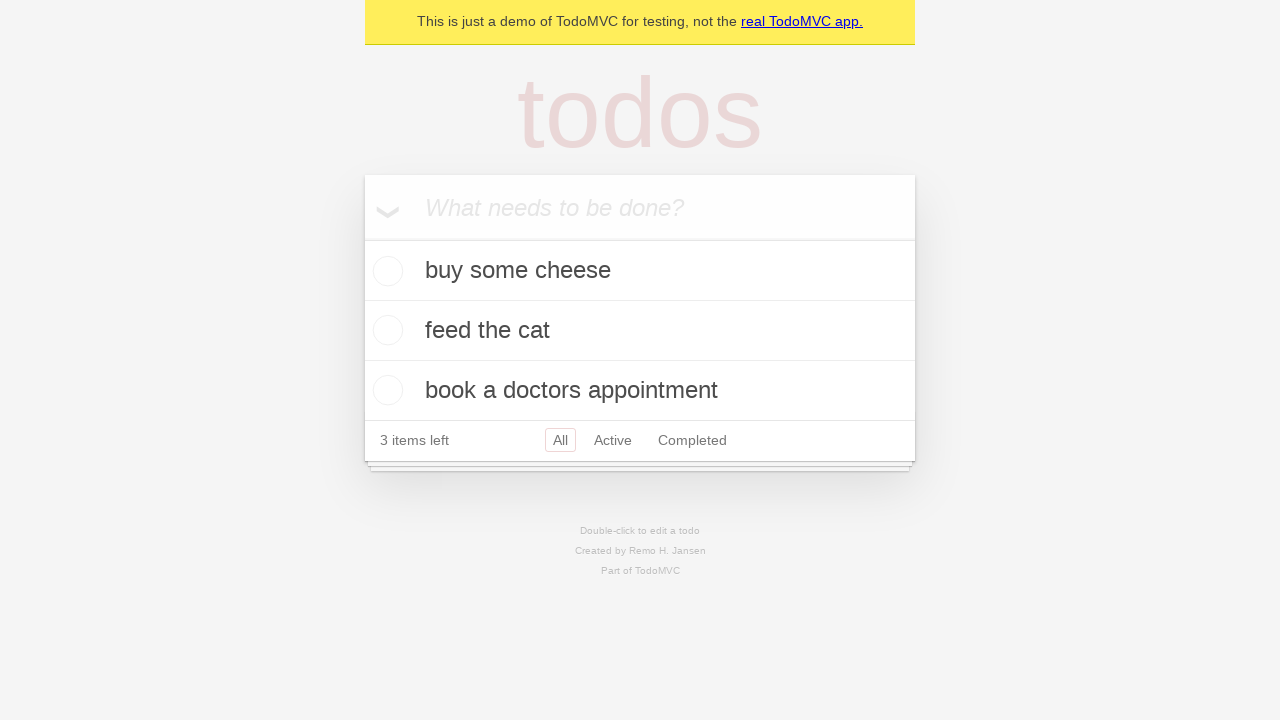

Todo counter element is visible, confirming all items were added
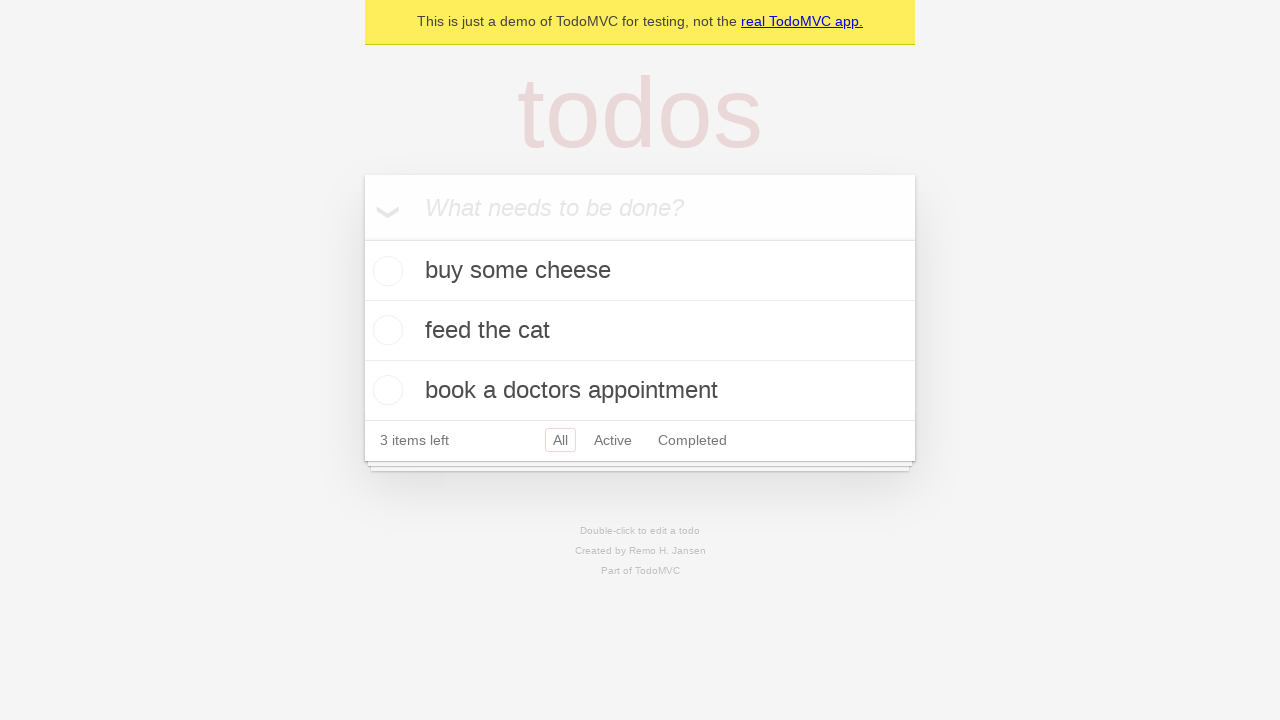

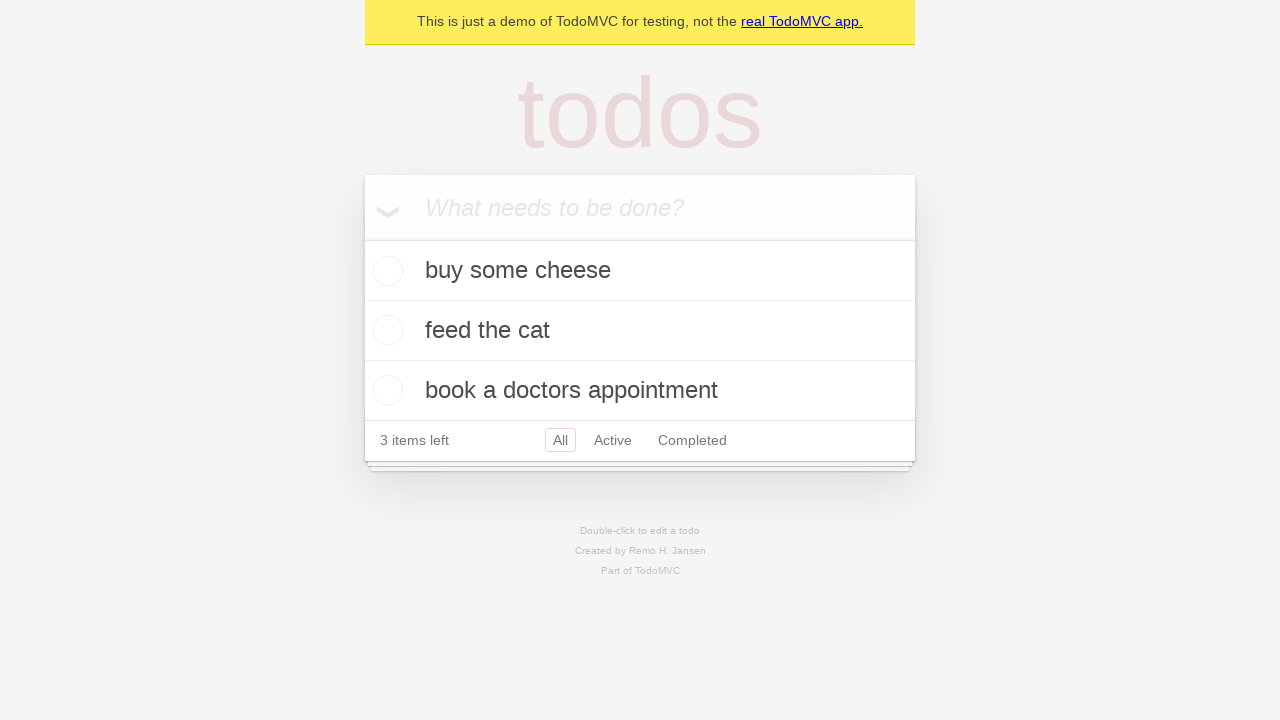